Tests that clicking on the "First Name" column header properly sorts the data table by first name

Starting URL: https://the-internet.herokuapp.com/tables

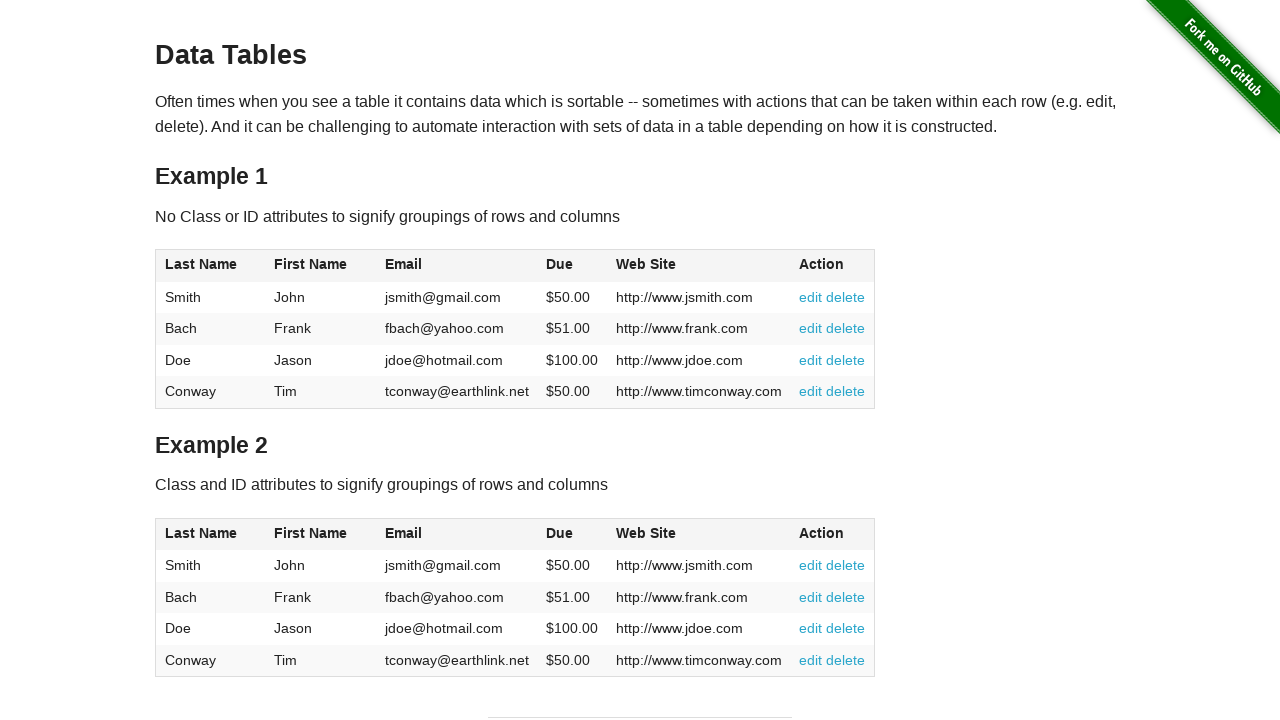

Clicked on the 'First Name' column header to sort the table at (321, 266) on #table1 thead tr th:nth-child(2)
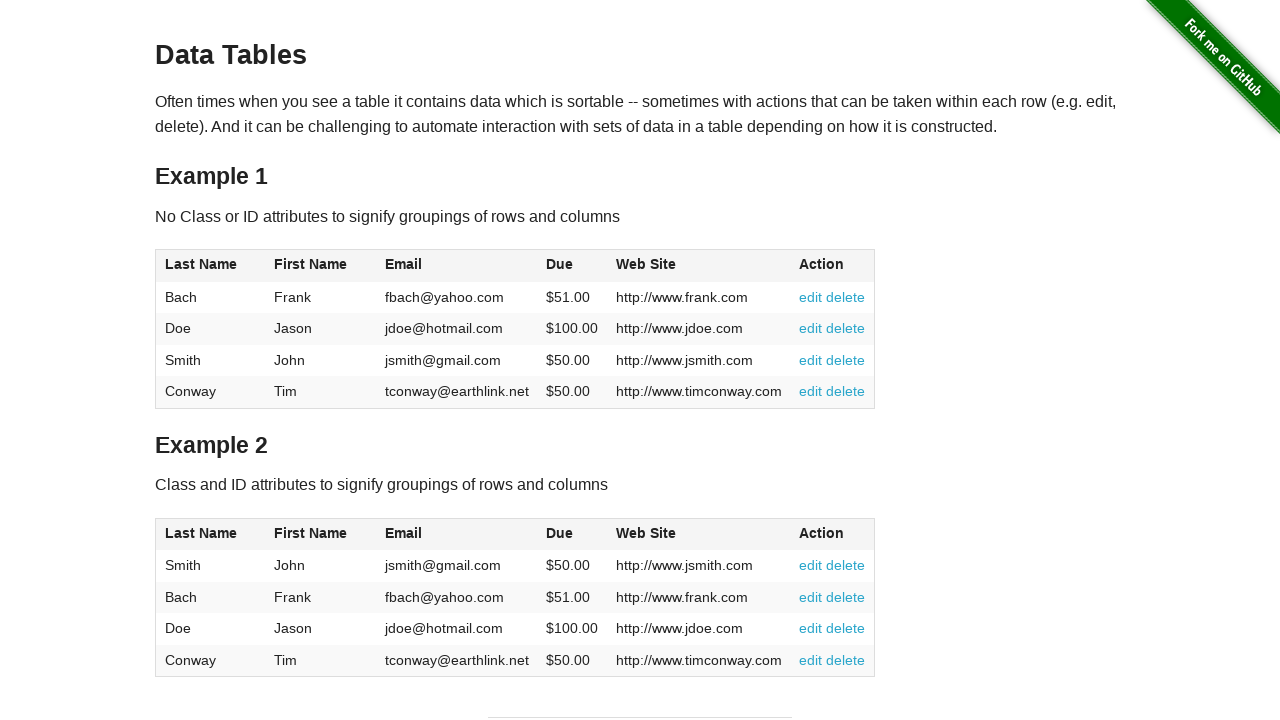

Verified the 'First Name' column header is present after sorting
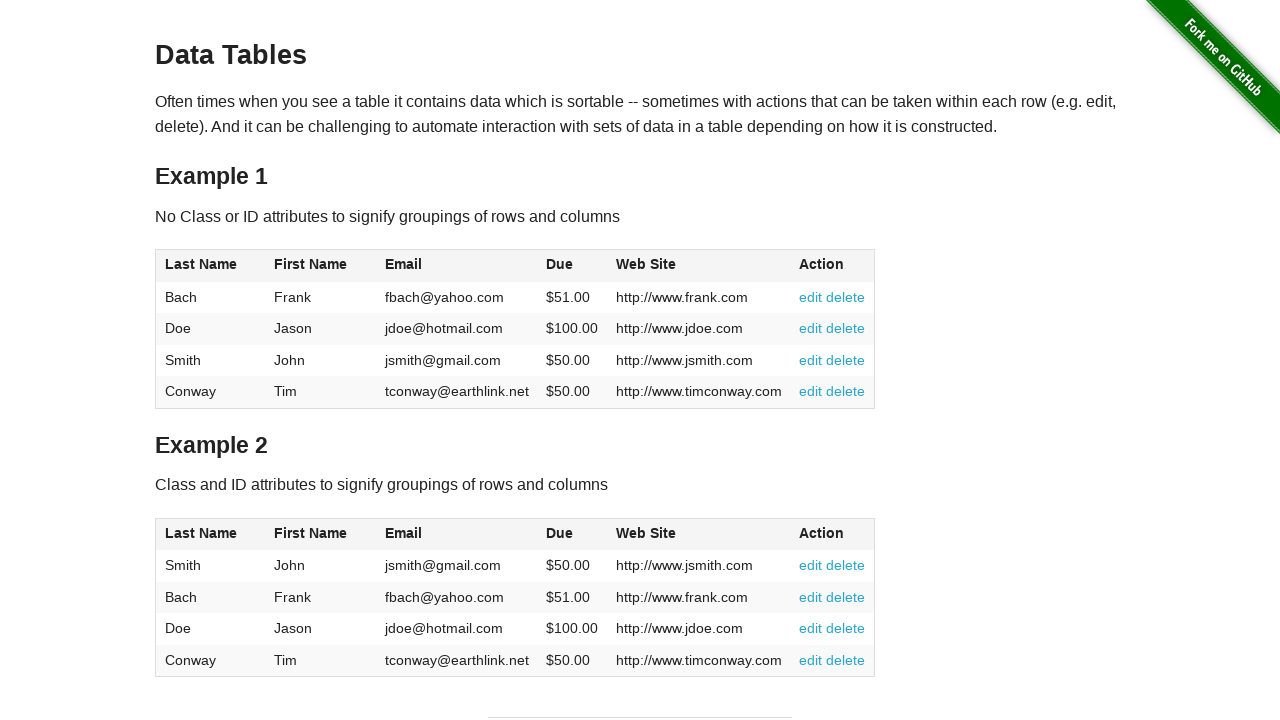

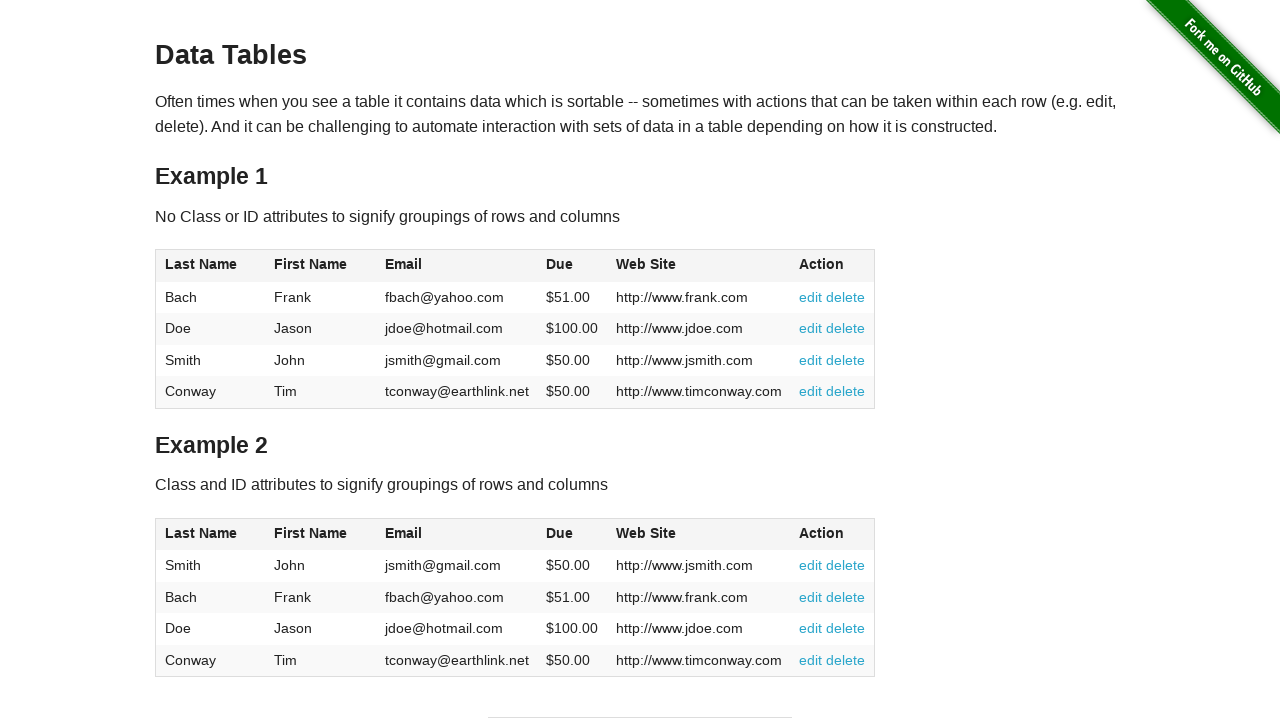